Tests the auto-suggestive dropdown functionality by typing a partial search term and selecting a matching country from the suggestions list

Starting URL: https://rahulshettyacademy.com/dropdownsPractise/

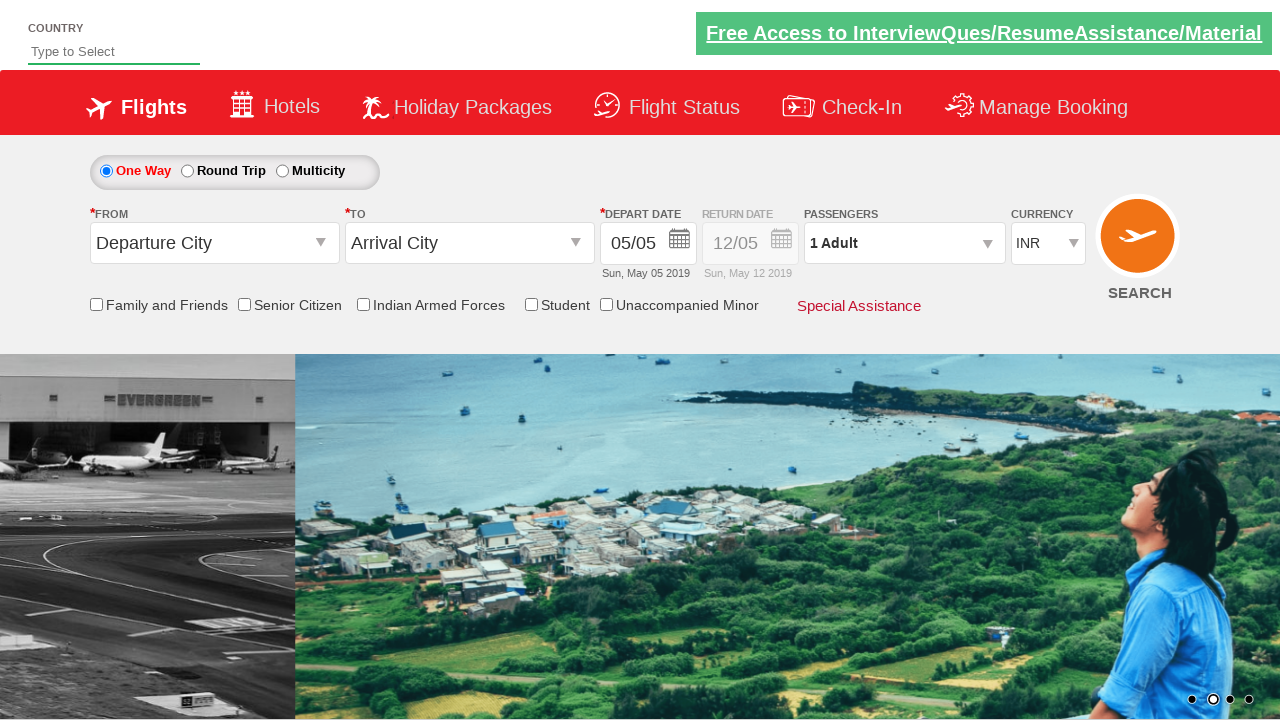

Typed 'ind' in autosuggest input field on #autosuggest
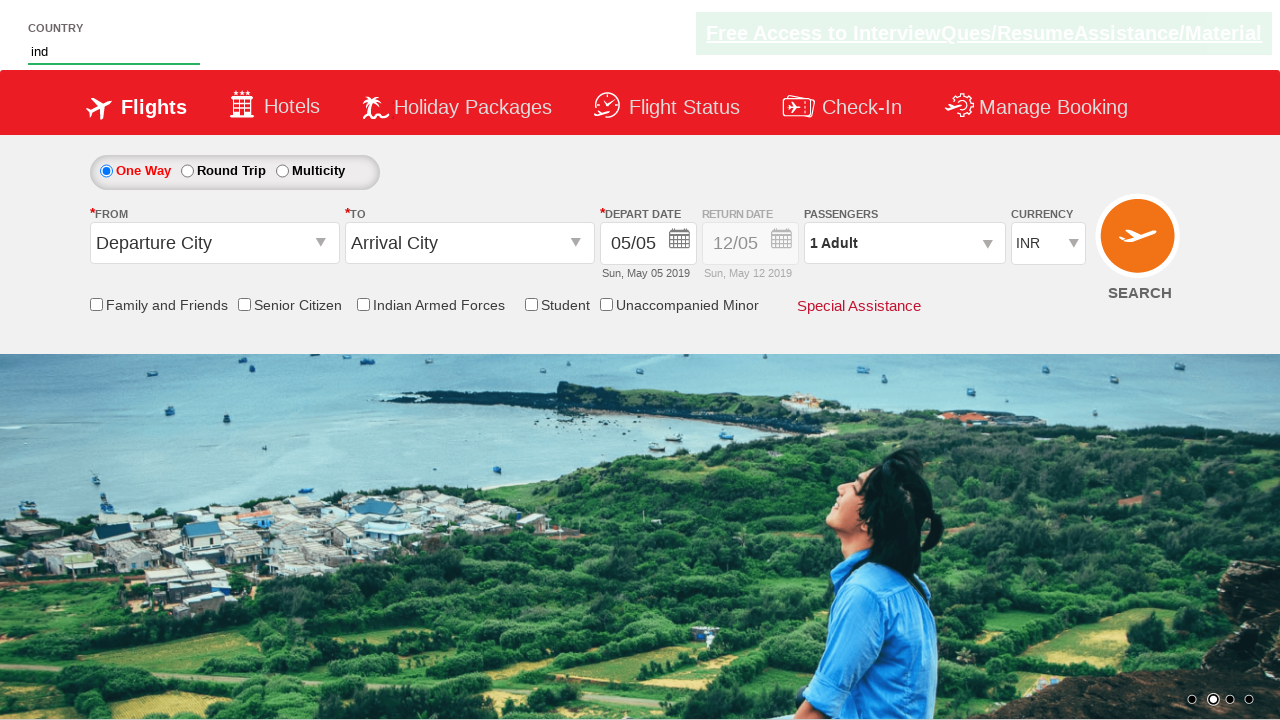

Autosuggest dropdown appeared with matching suggestions
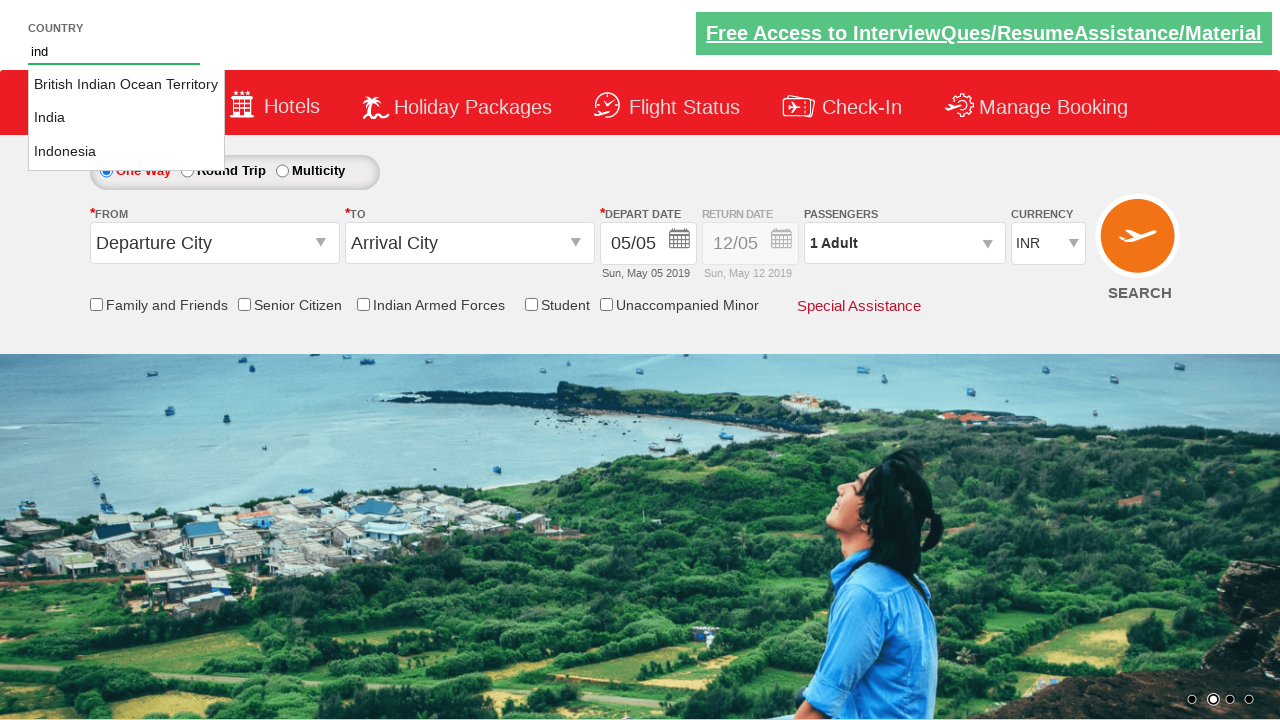

Retrieved all suggestion items from dropdown
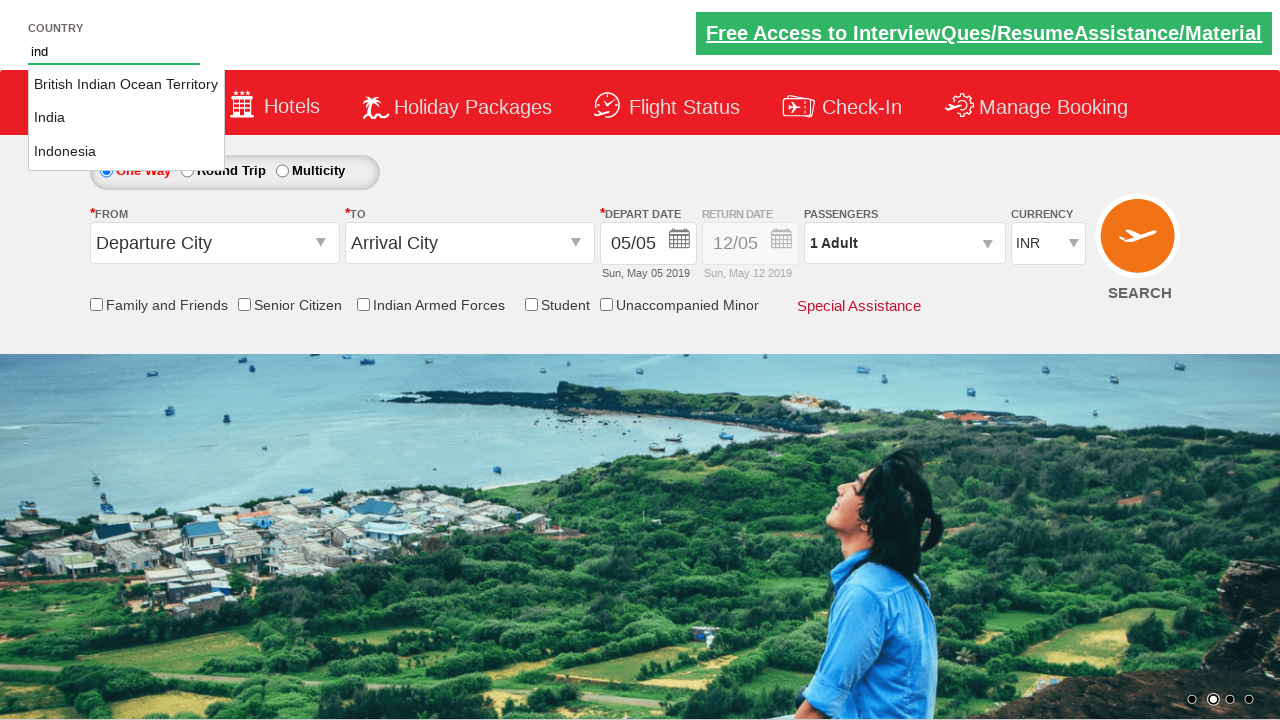

Selected 'India' from autosuggest dropdown at (126, 118) on .ui-corner-all >> nth=0
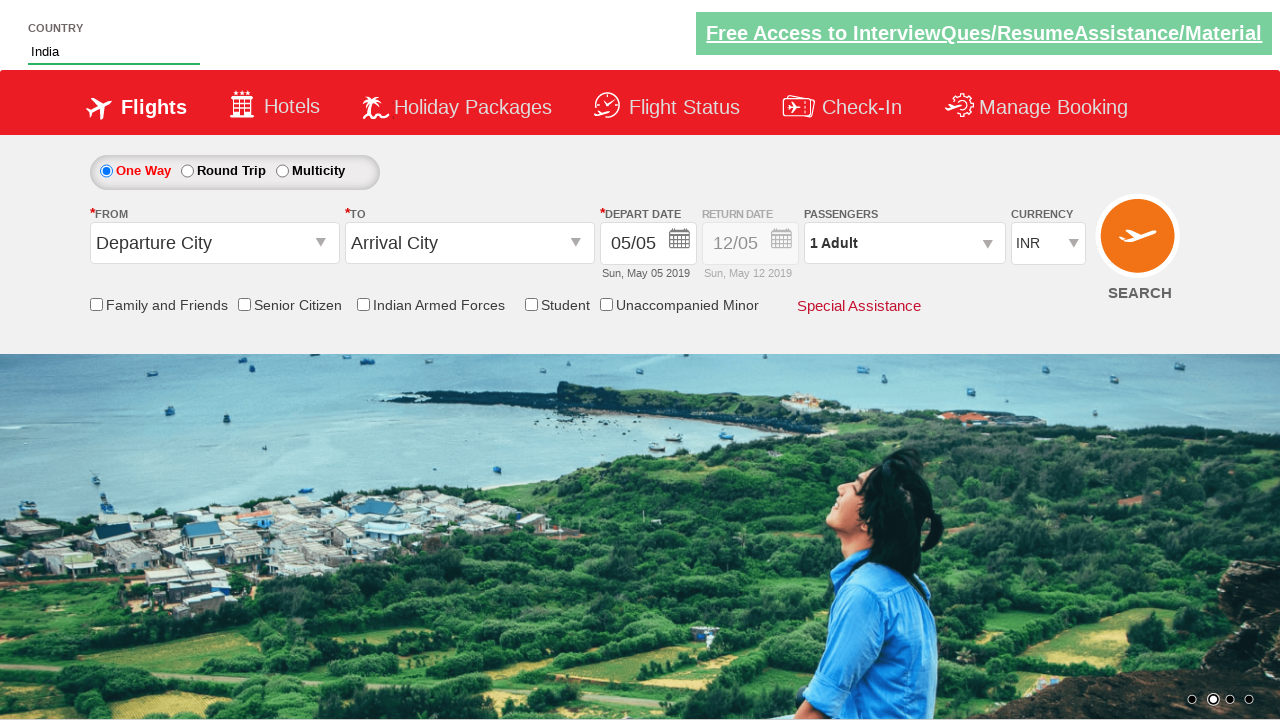

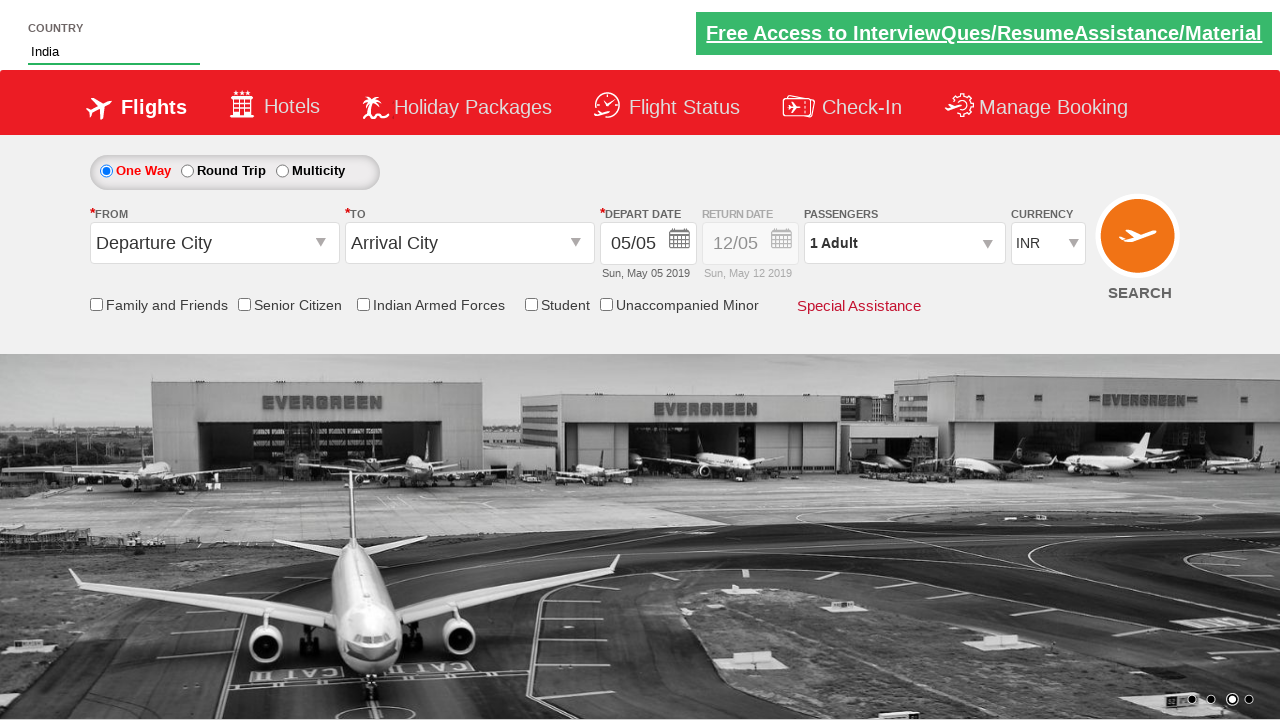